Tests the search functionality on the Federal Reserve Bank of New York website by entering "interest rates" in the search box and verifying the search results page loads correctly.

Starting URL: https://www.newyorkfed.org/

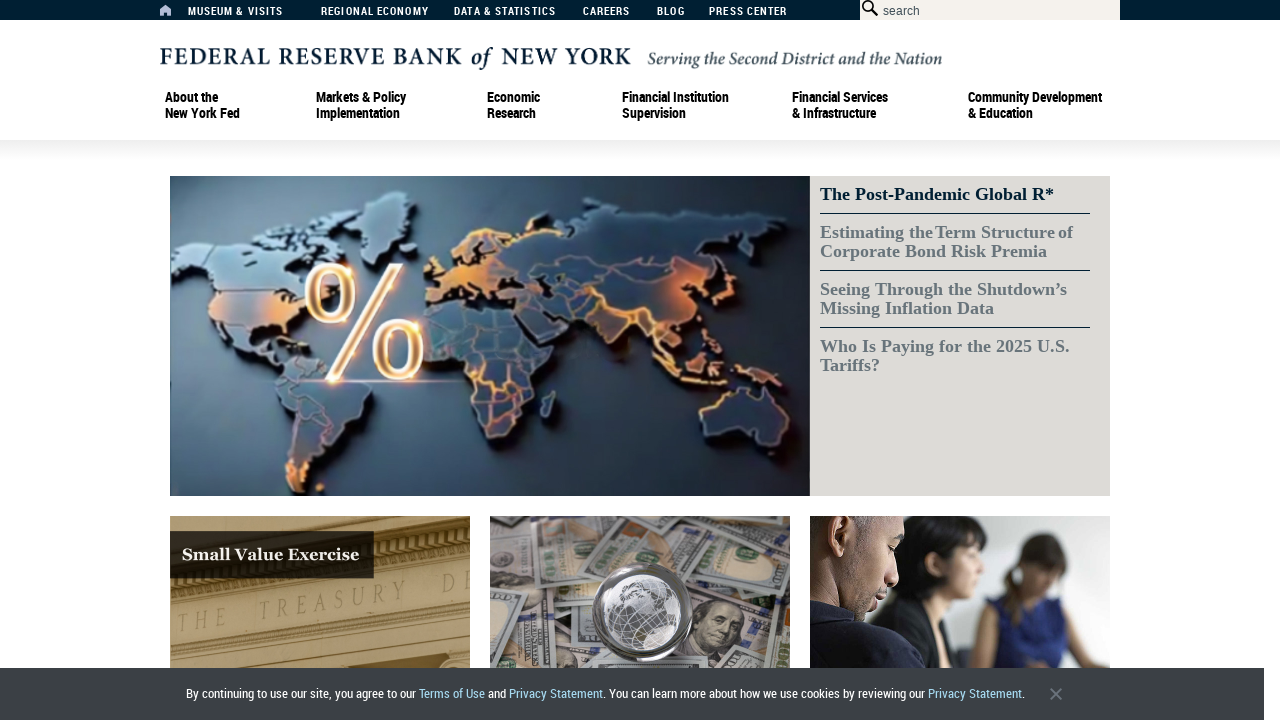

Cleared the search box on #searchbox
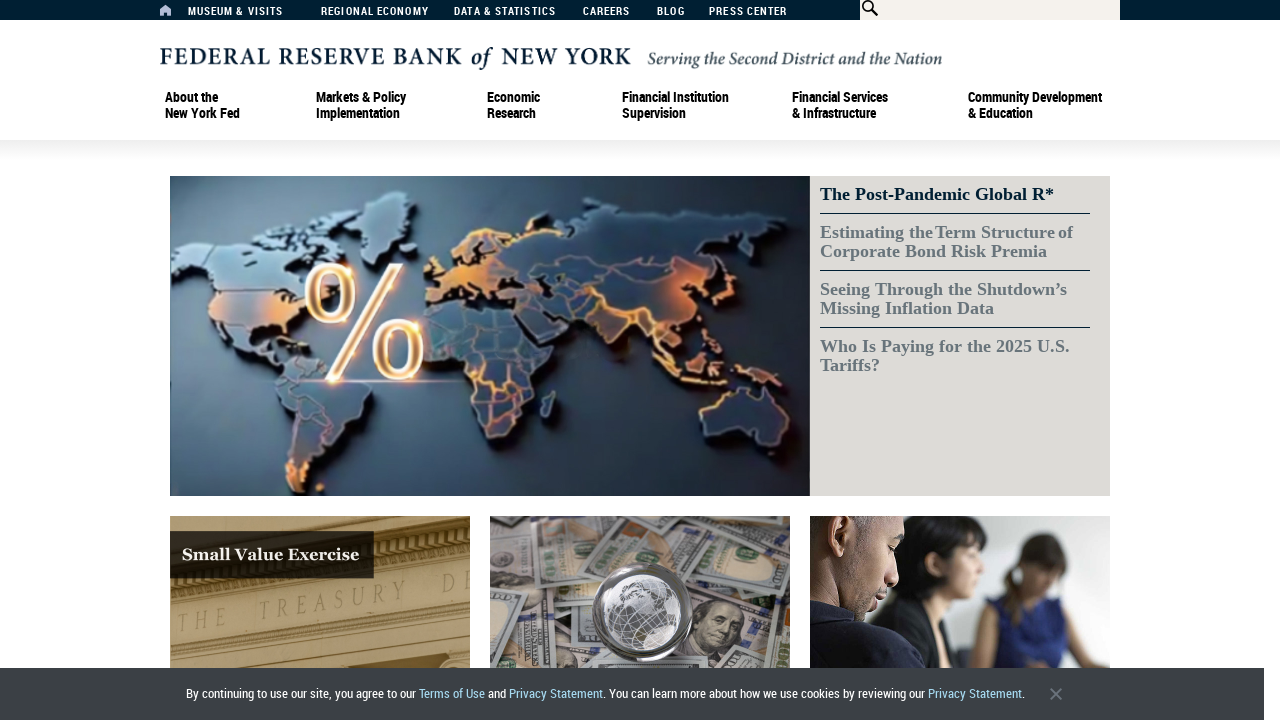

Filled search box with 'interest rates' on #searchbox
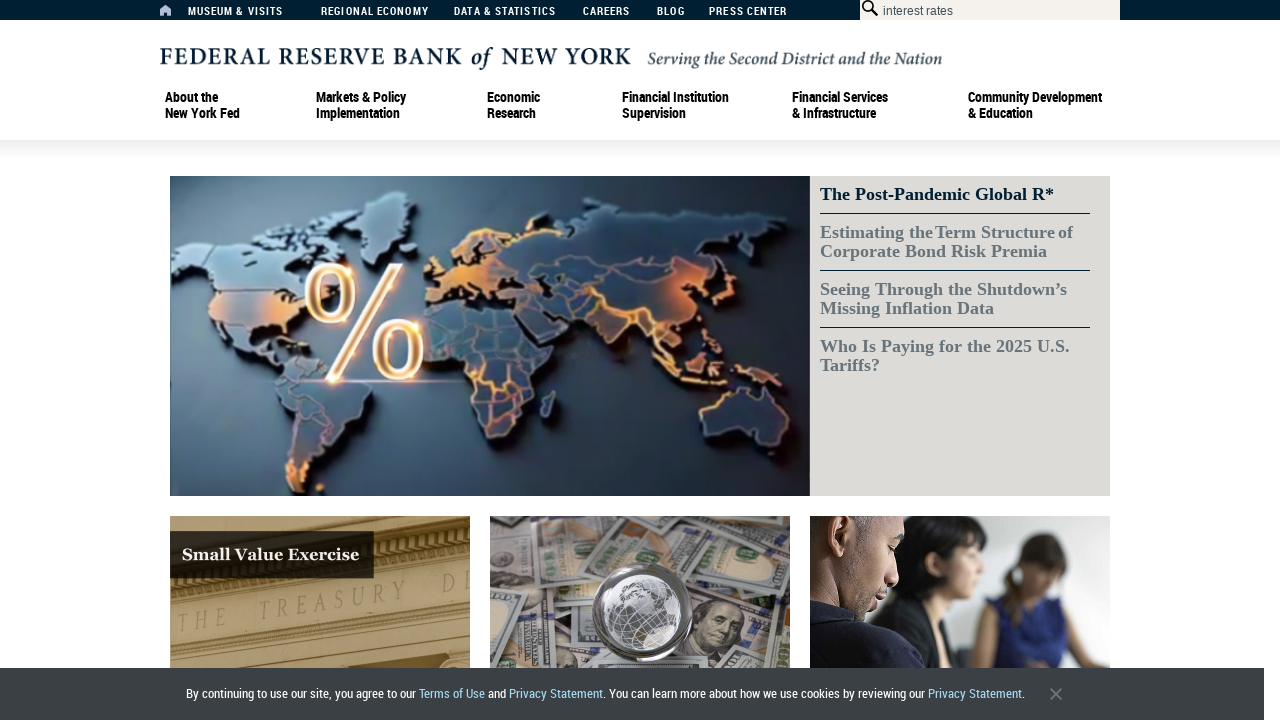

Pressed Enter to submit the search on #searchbox
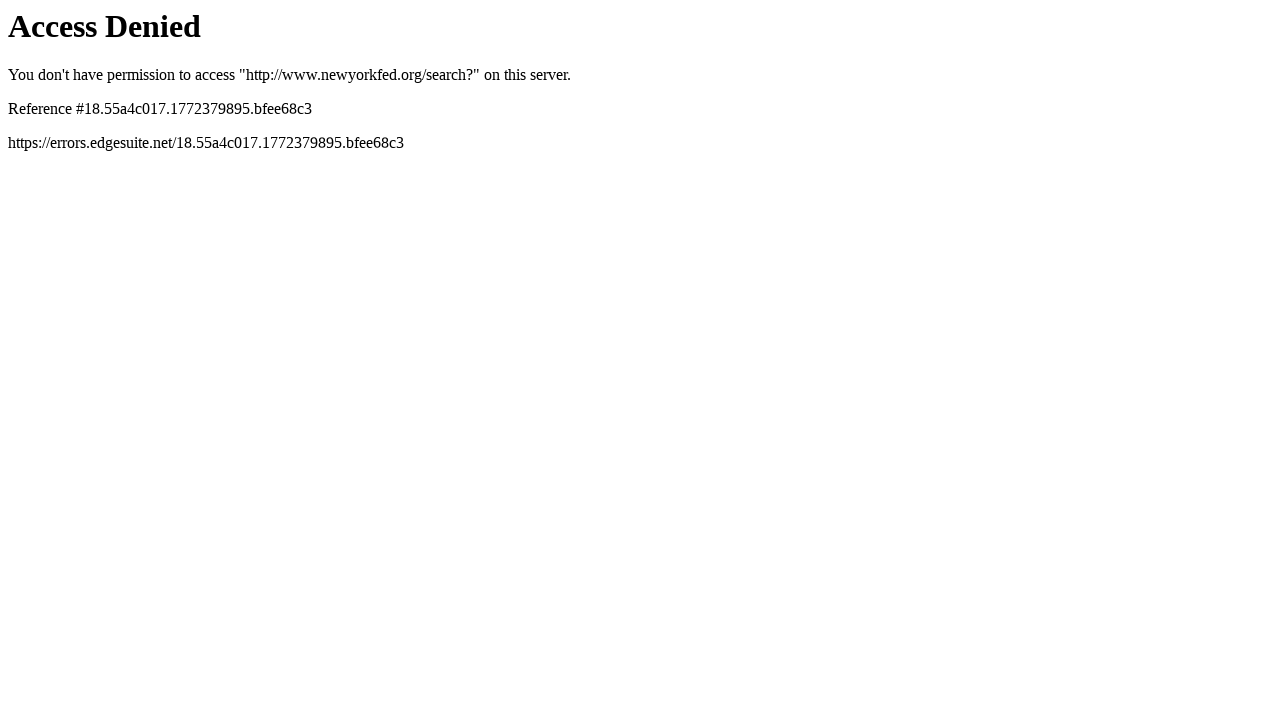

Search results page loaded successfully
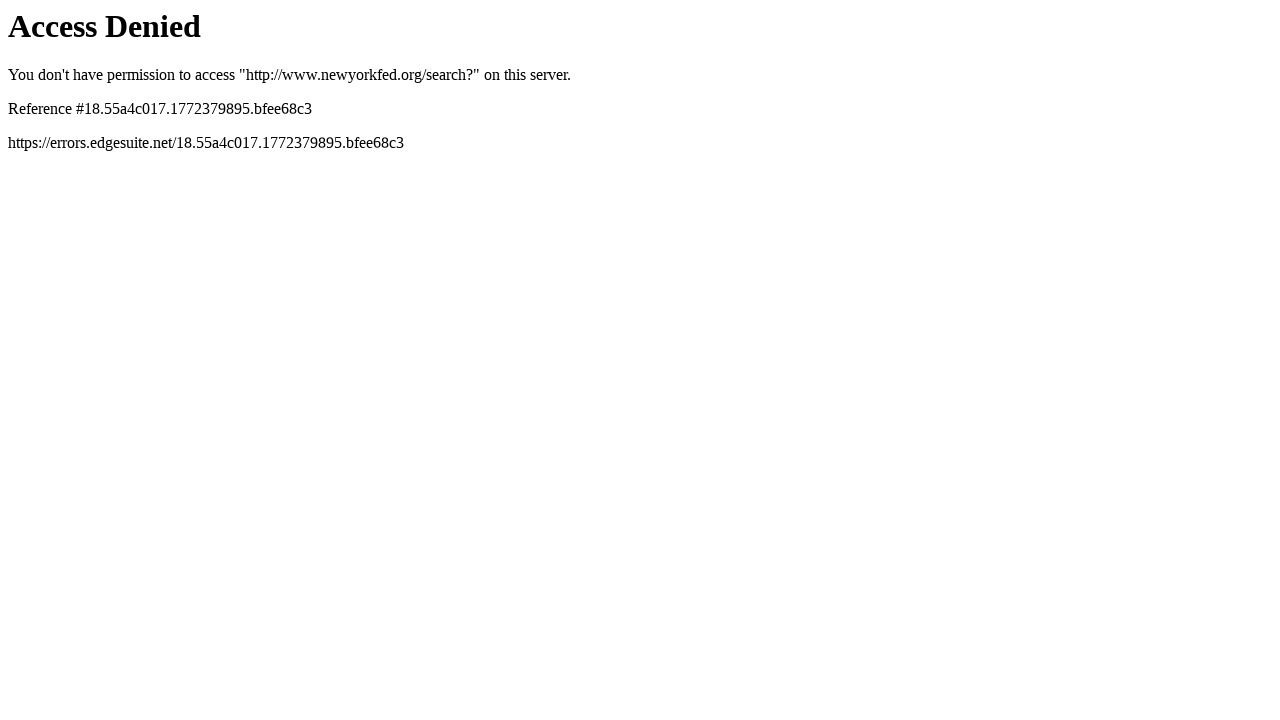

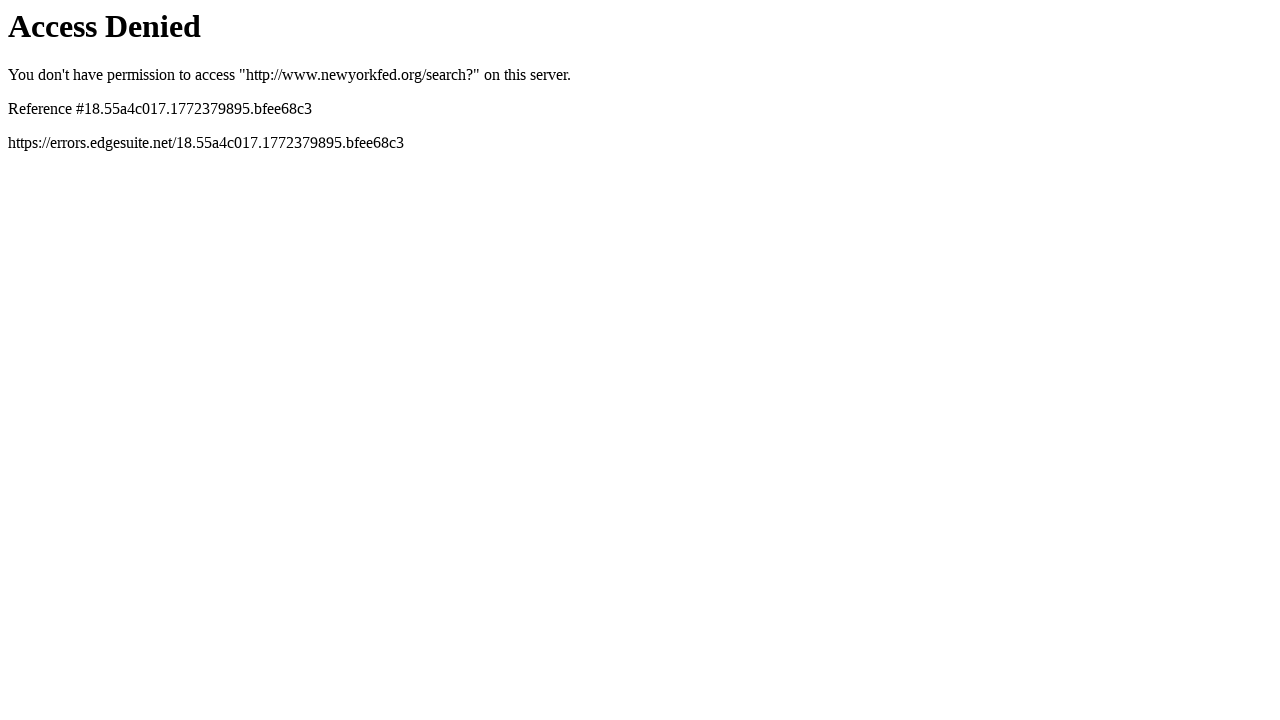